Tests drag and drop functionality on the jQuery UI droppable demo page by switching to the demo iframe and dragging an element onto a drop target.

Starting URL: https://jqueryui.com/droppable/

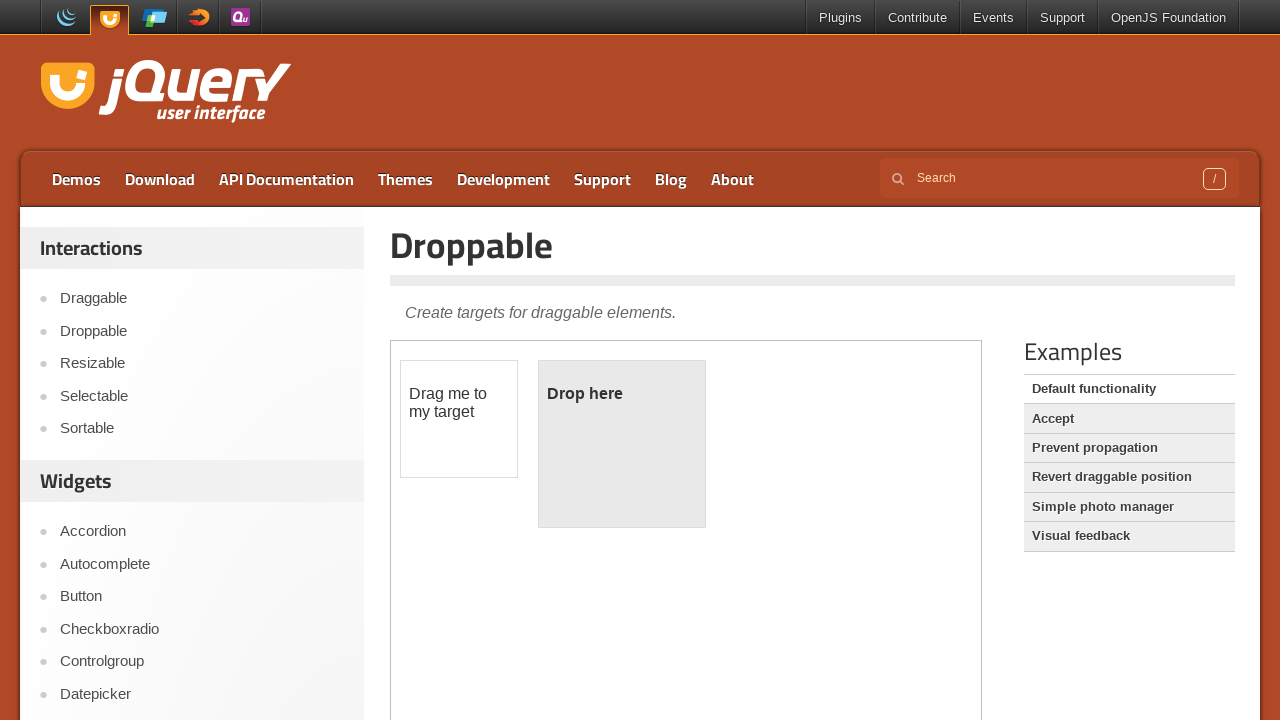

Navigated to jQuery UI droppable demo page
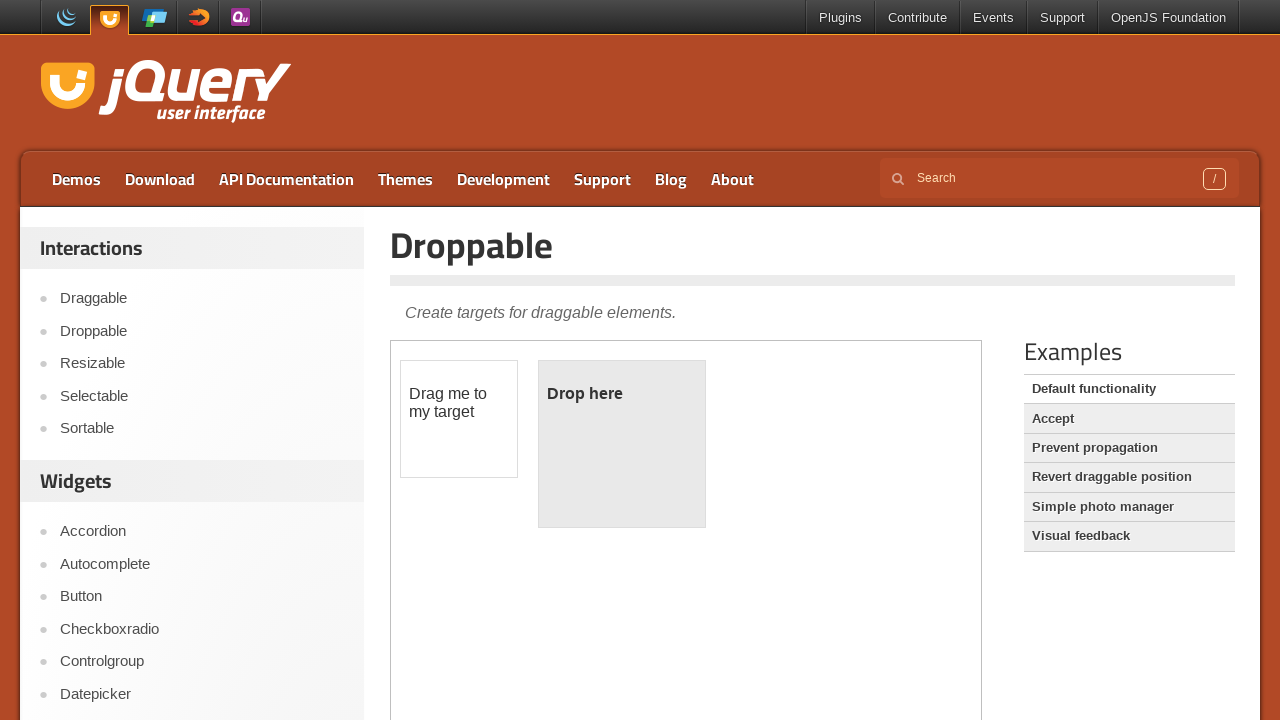

Located the demo iframe
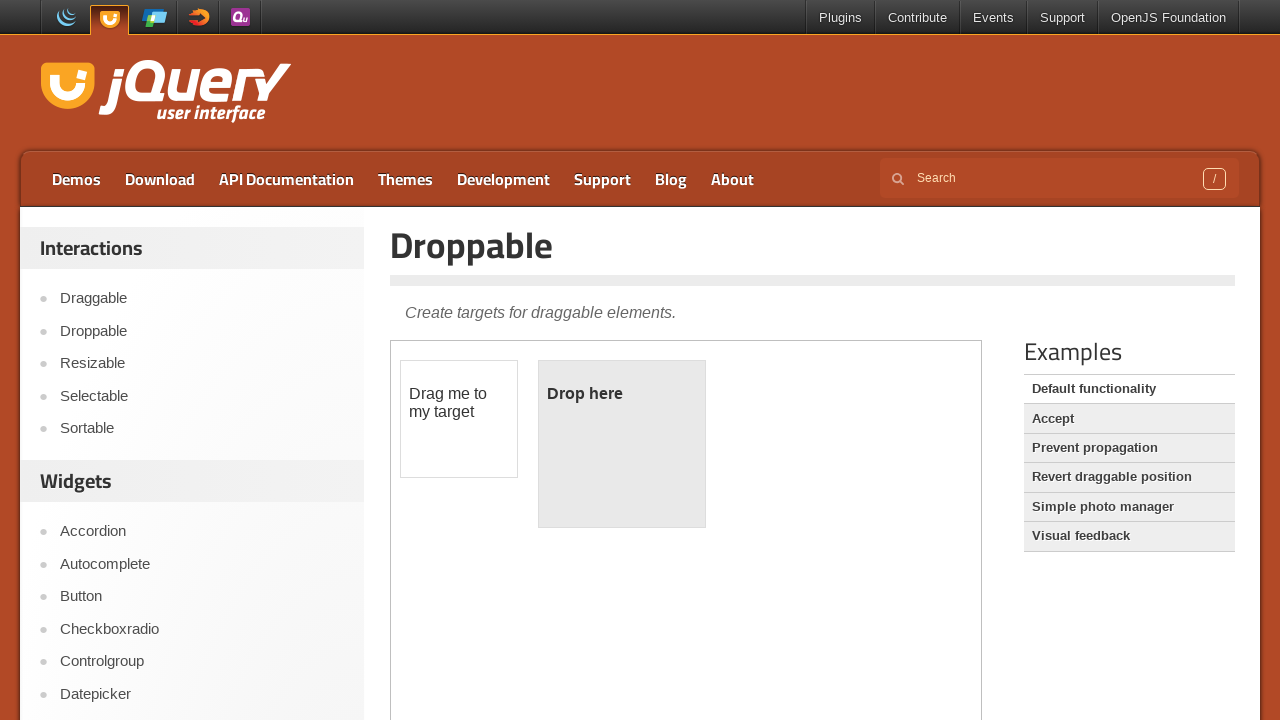

Located the draggable element within the iframe
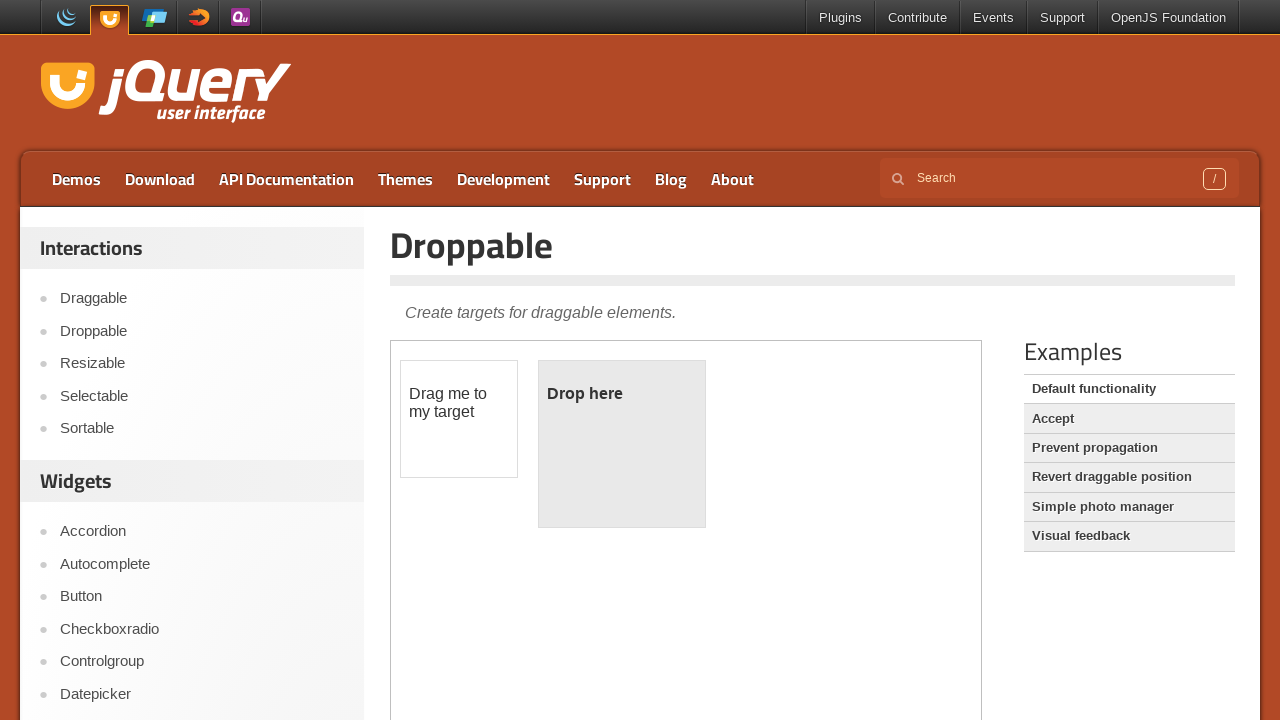

Located the droppable element within the iframe
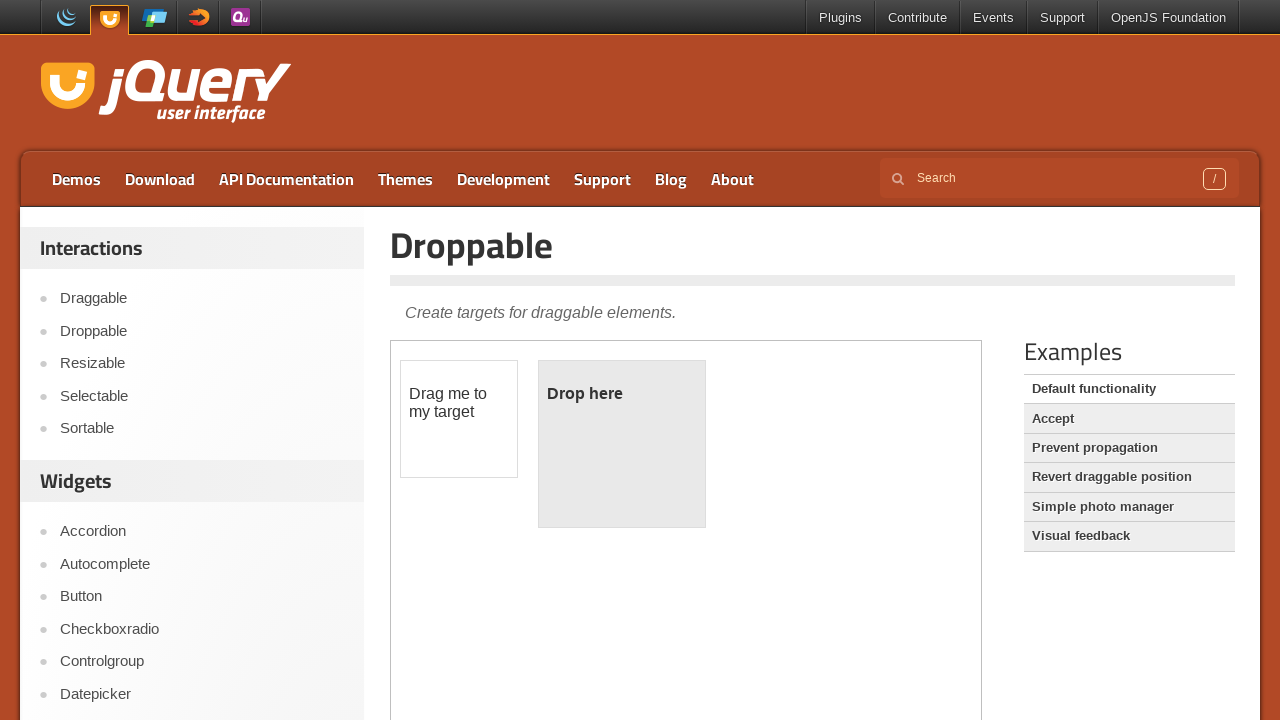

Dragged the draggable element onto the droppable target at (622, 444)
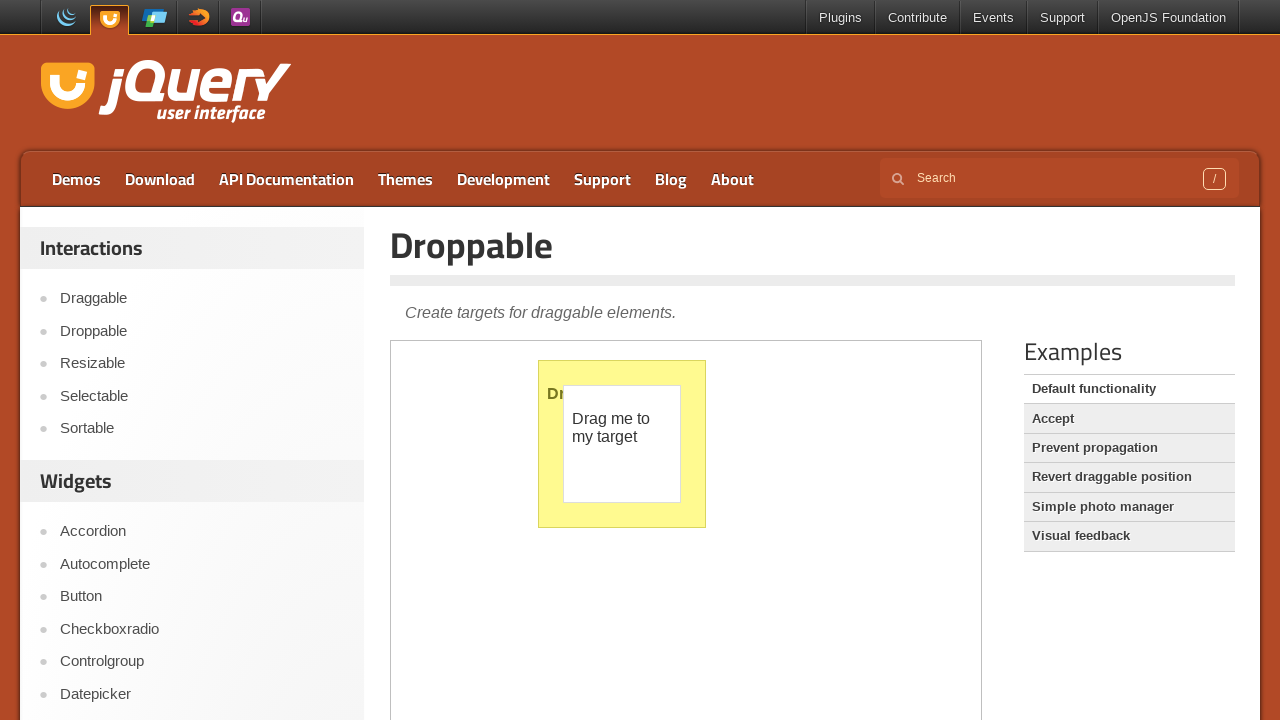

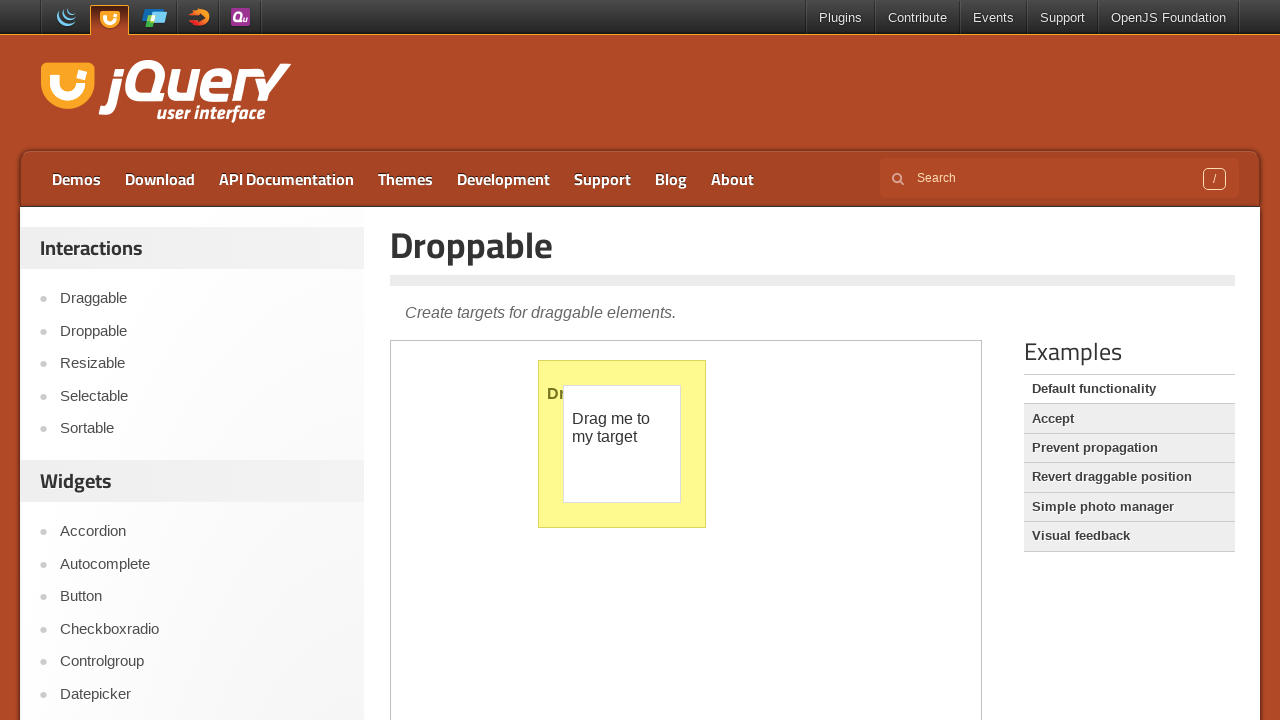